Navigates to a Gwern.net article about book writing and verifies that paragraph content is present on the page

Starting URL: https://www.gwern.net/book-writing

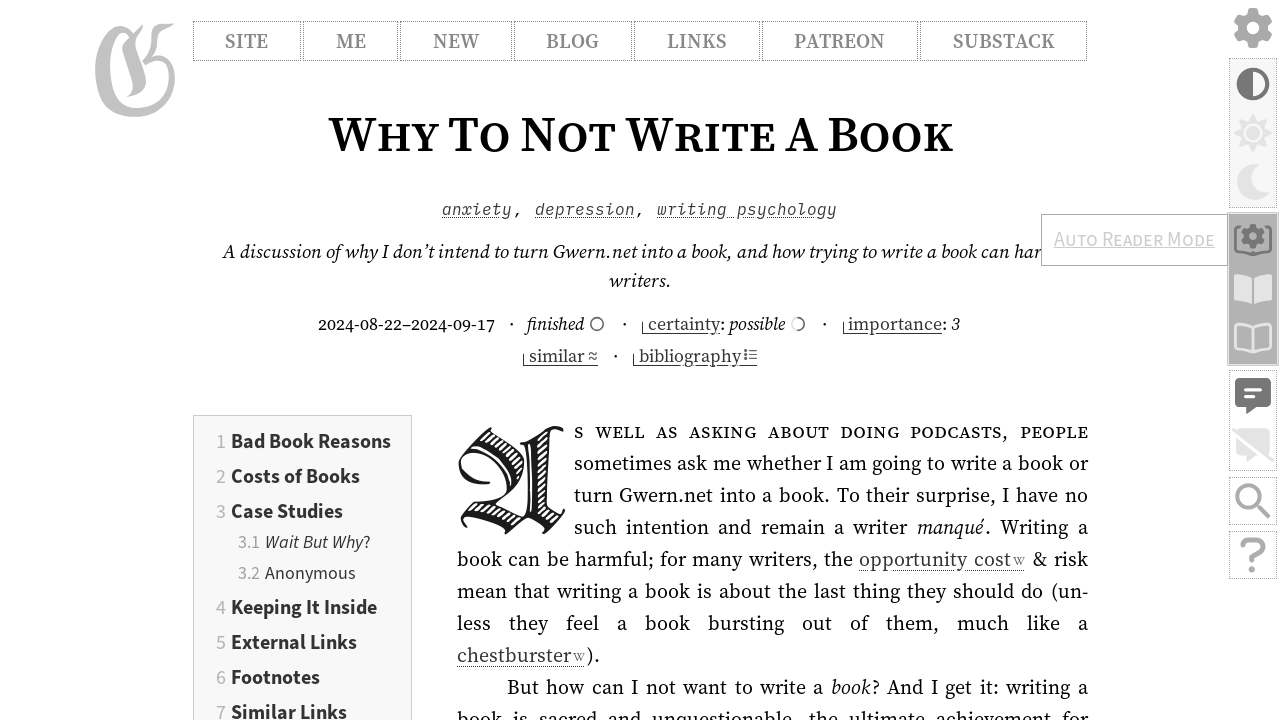

Navigated to Gwern.net book-writing article
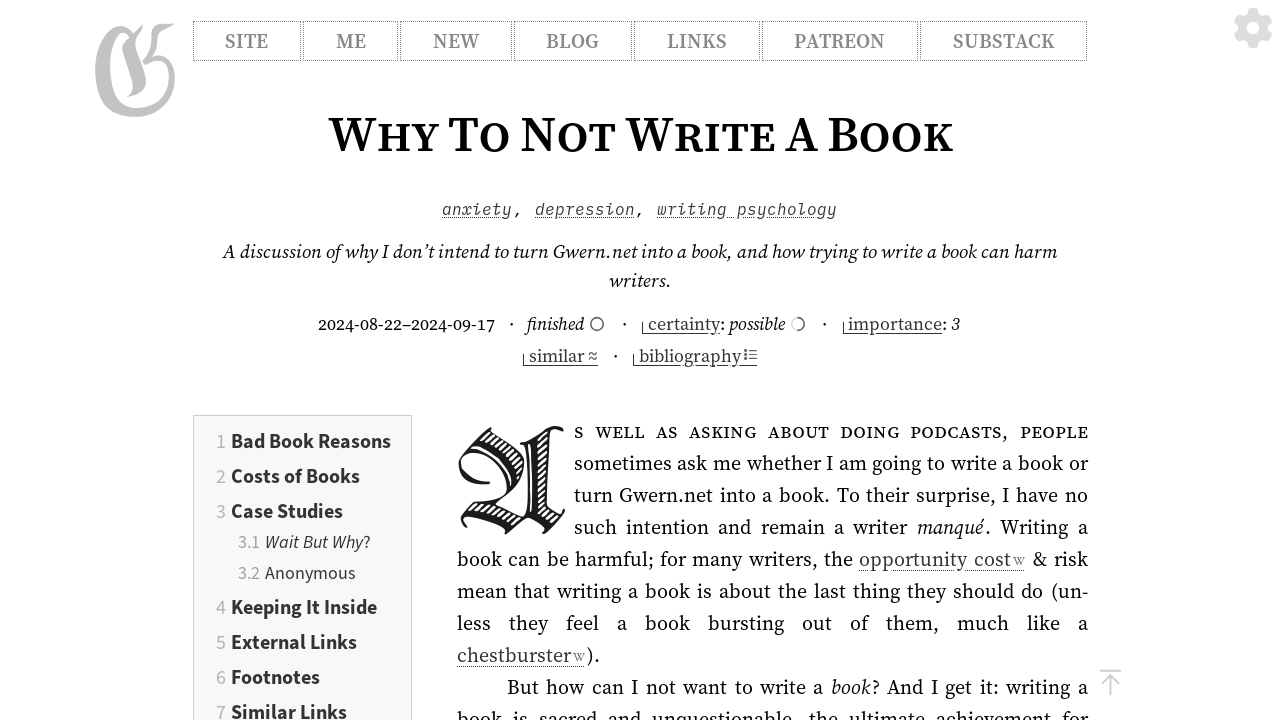

Waited for paragraph elements to load on the page
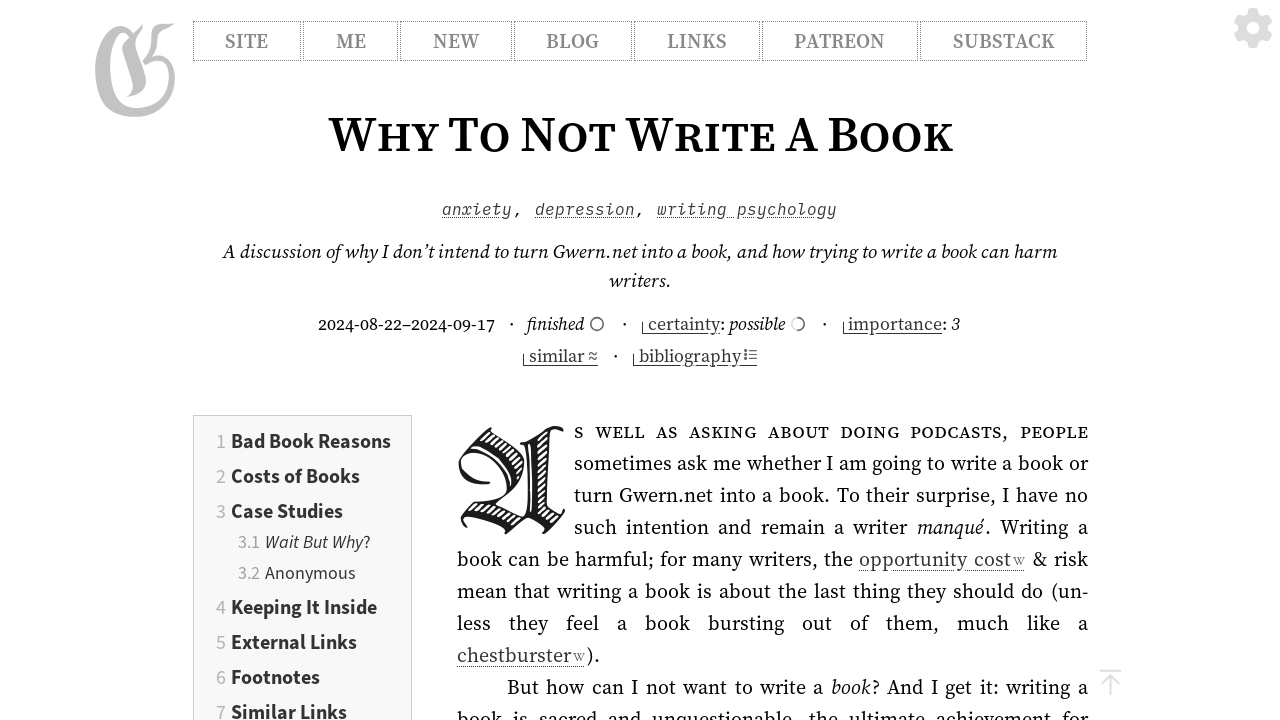

Located all paragraph elements on the page
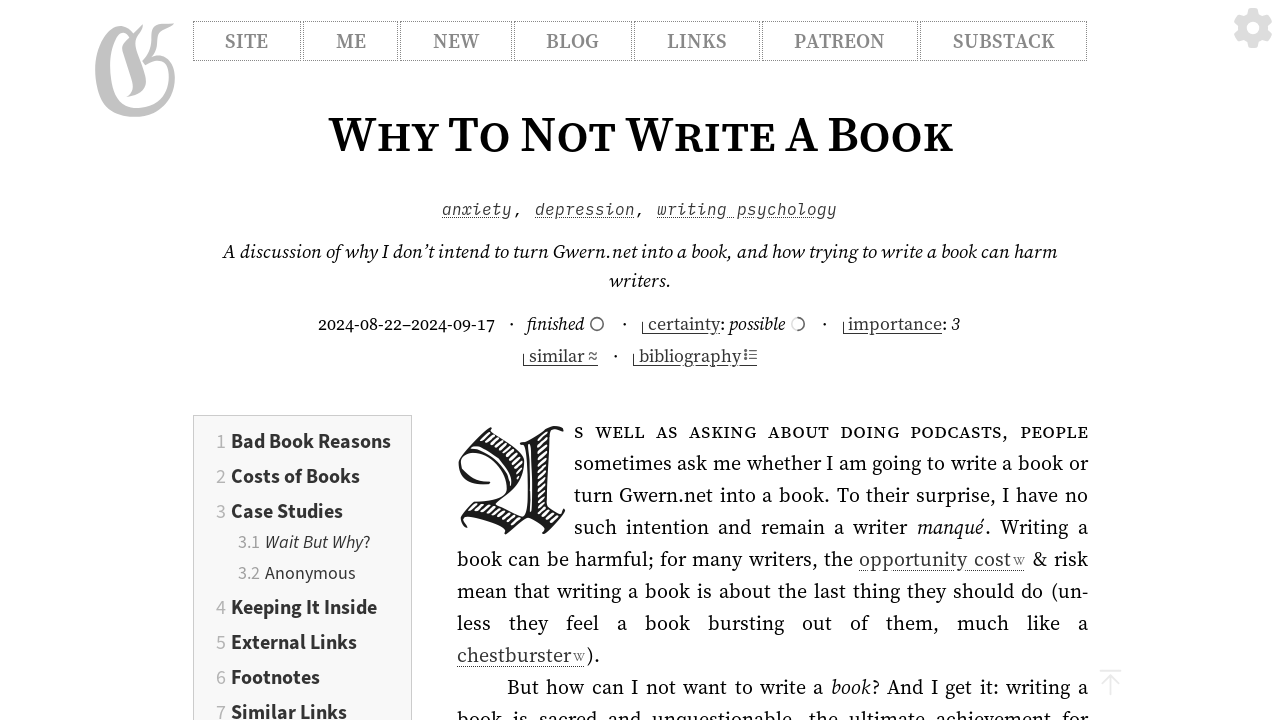

Verified that paragraph content is present on the page
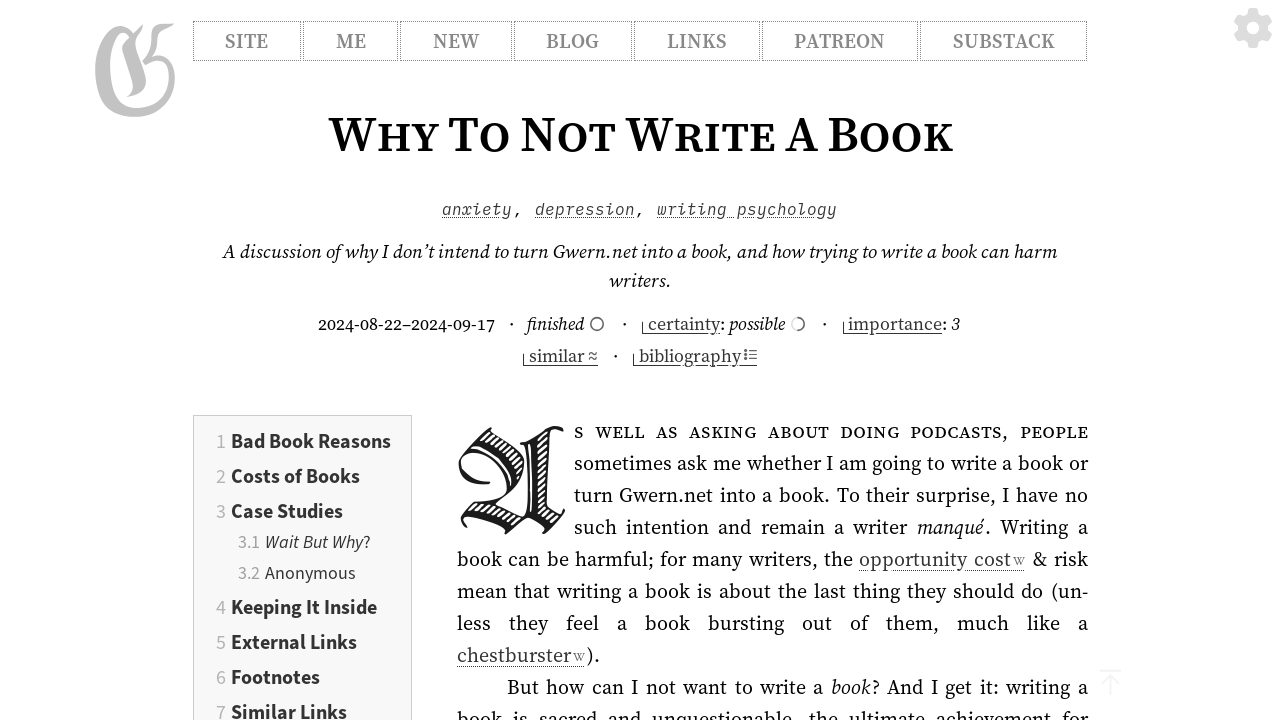

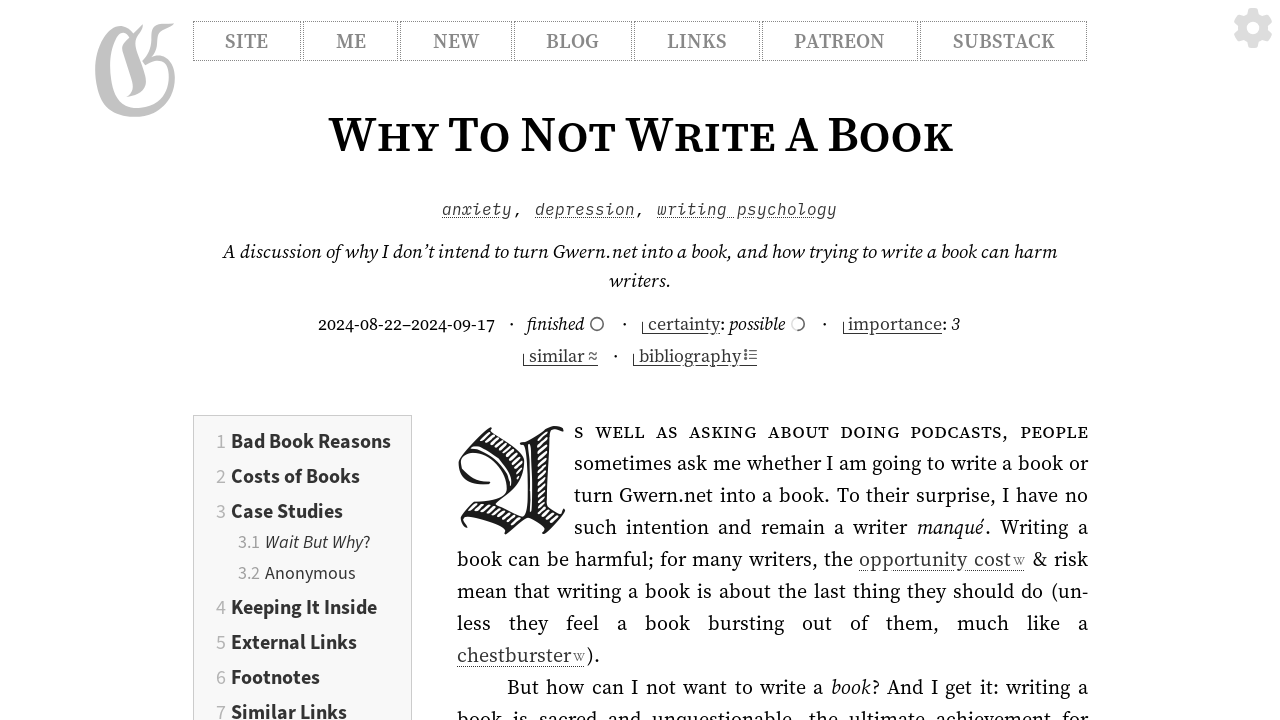